Logs into Saucedemo demo site and verifies that product items are displayed on the page

Starting URL: https://www.saucedemo.com/

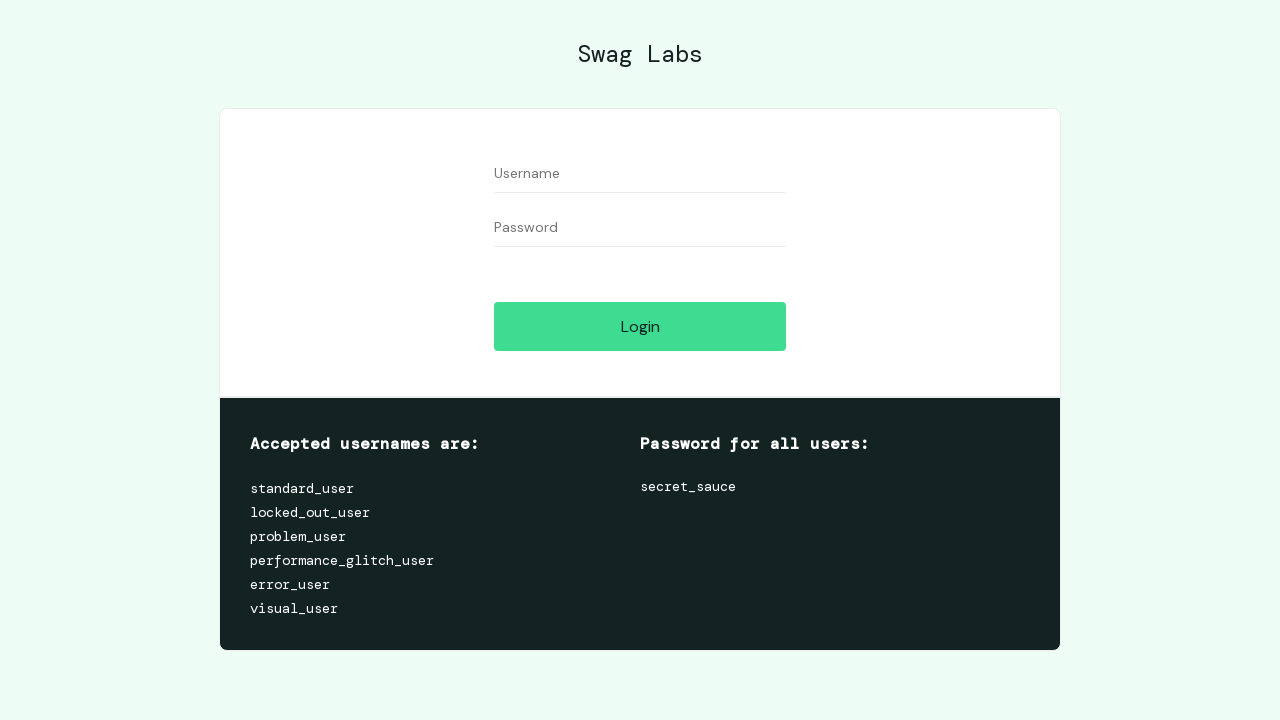

Filled username field with 'standard_user' on //input[@id='user-name']
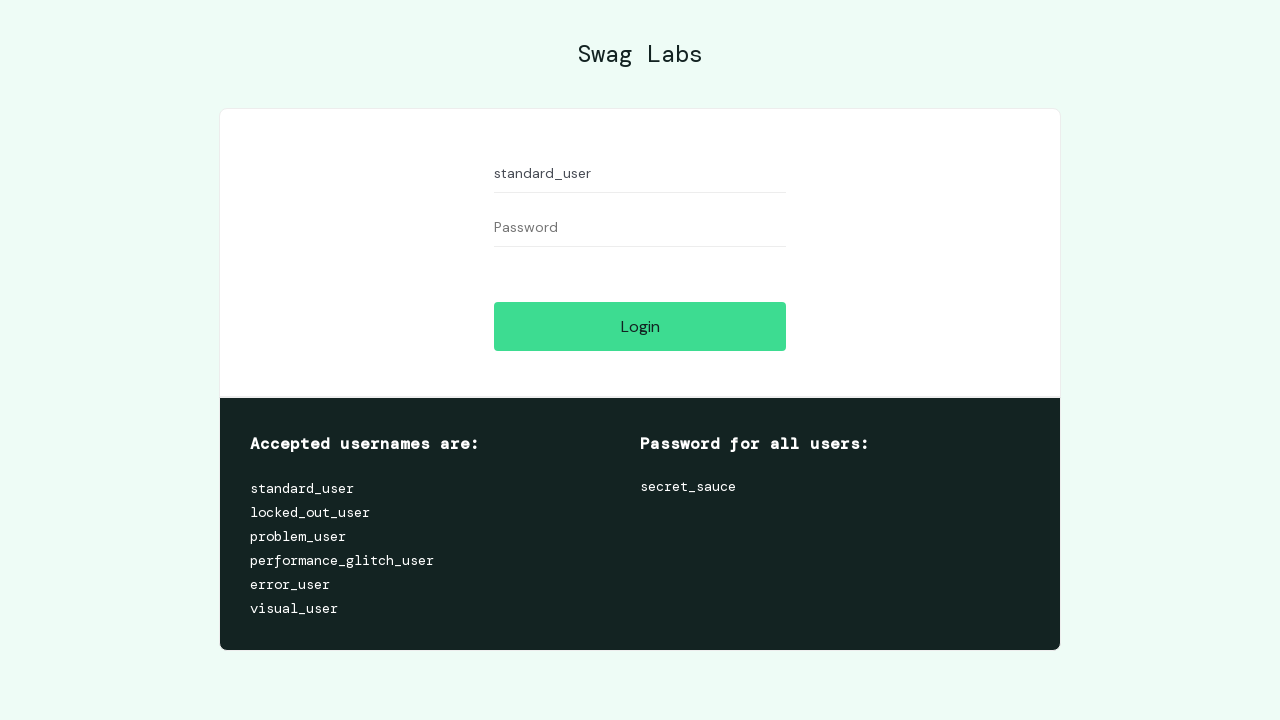

Filled password field with 'secret_sauce' on //input[@id='password']
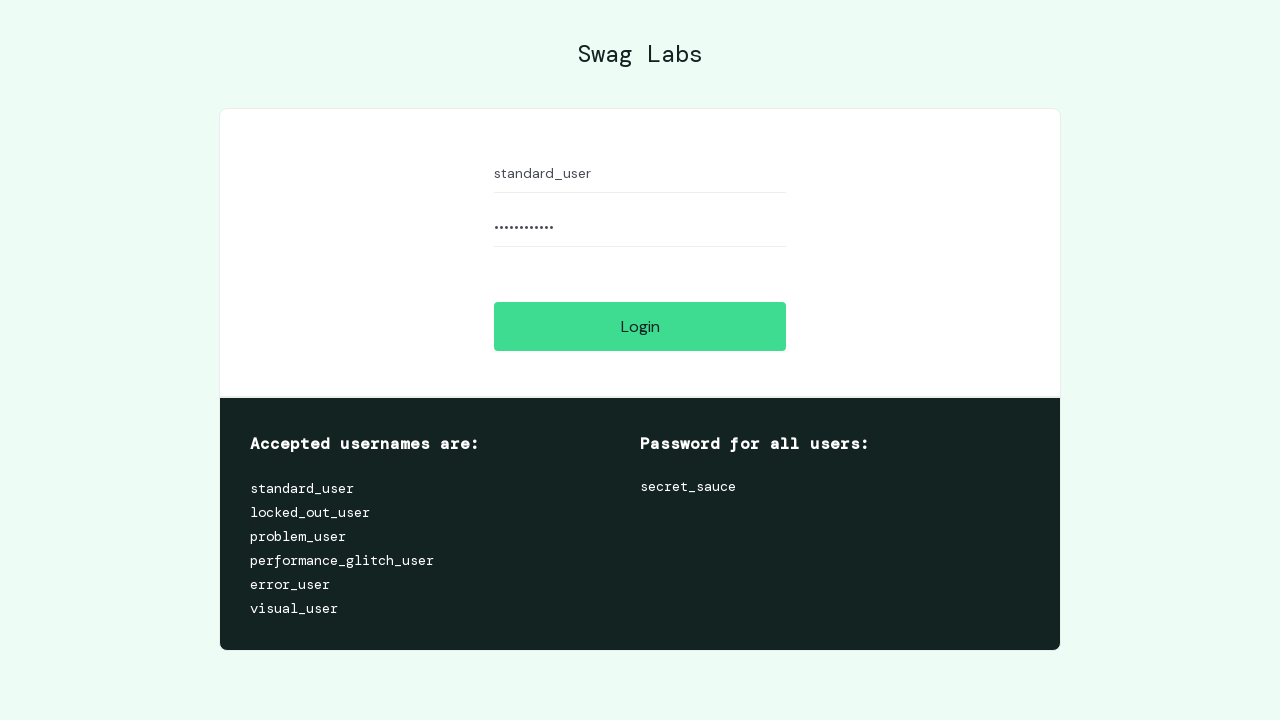

Clicked login button at (640, 326) on xpath=//input[@id='login-button']
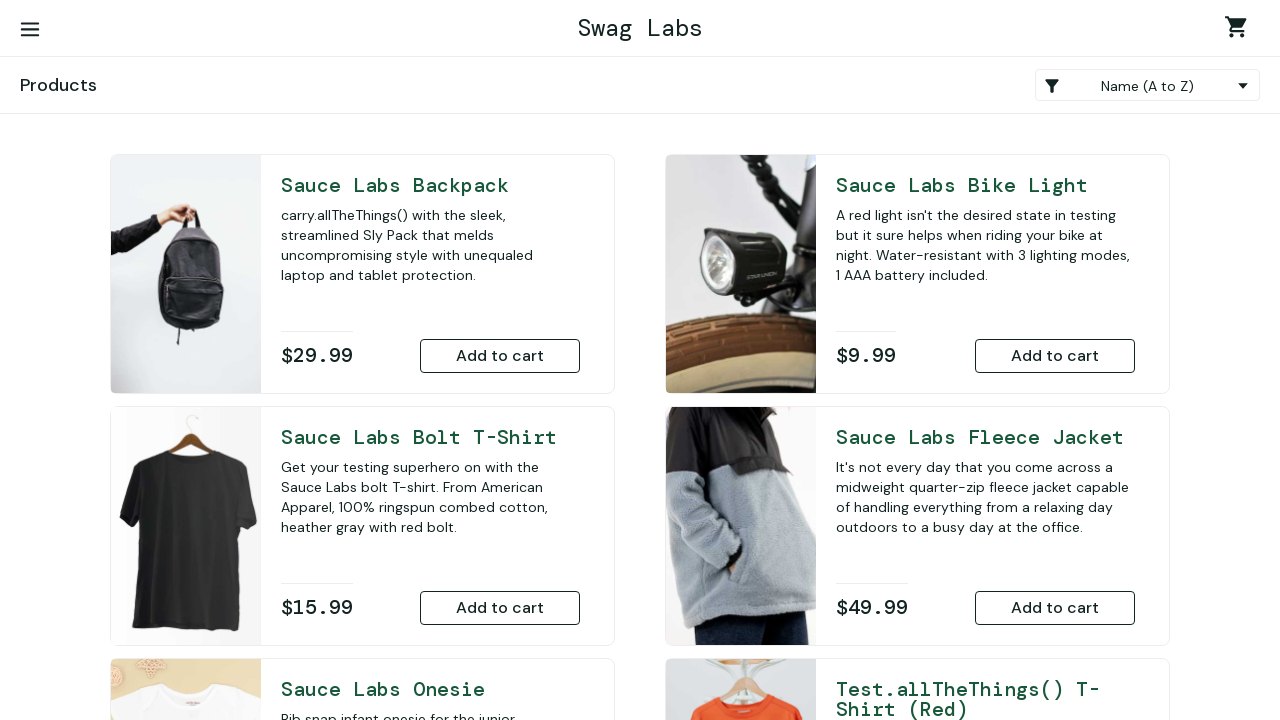

Waited for product images to load
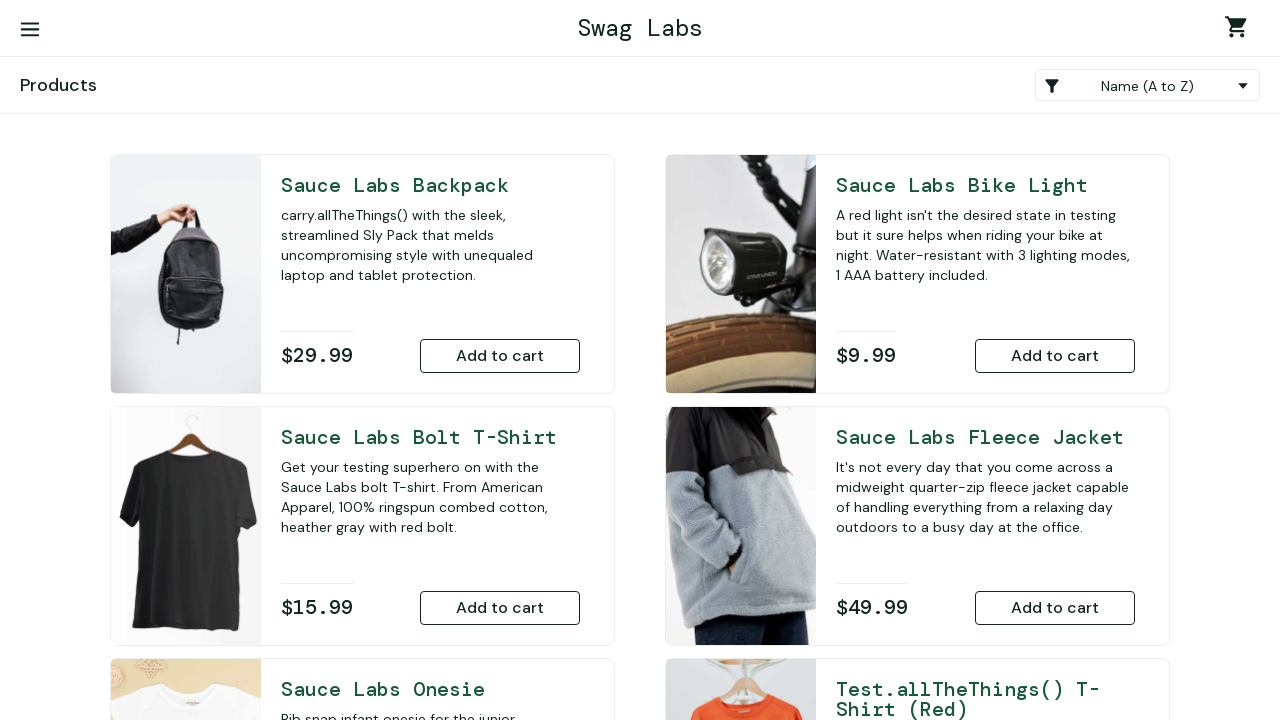

Located all product image elements
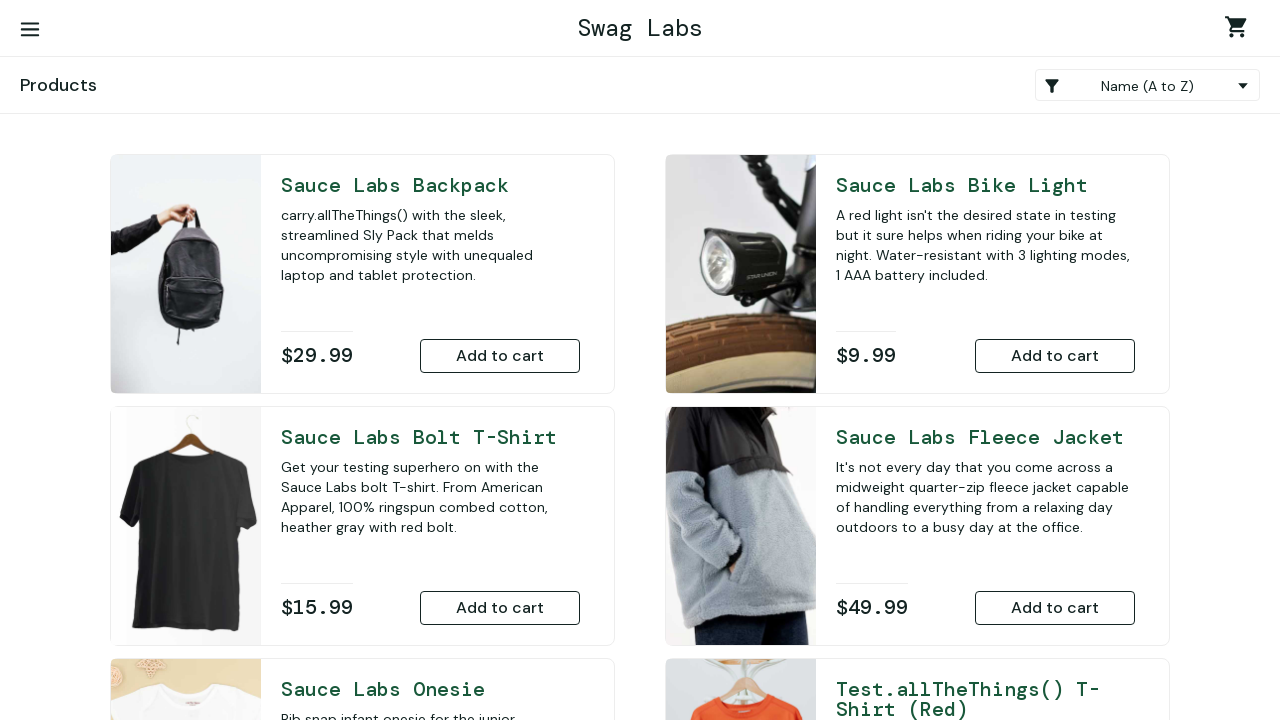

Verified that 6 products are displayed on the page
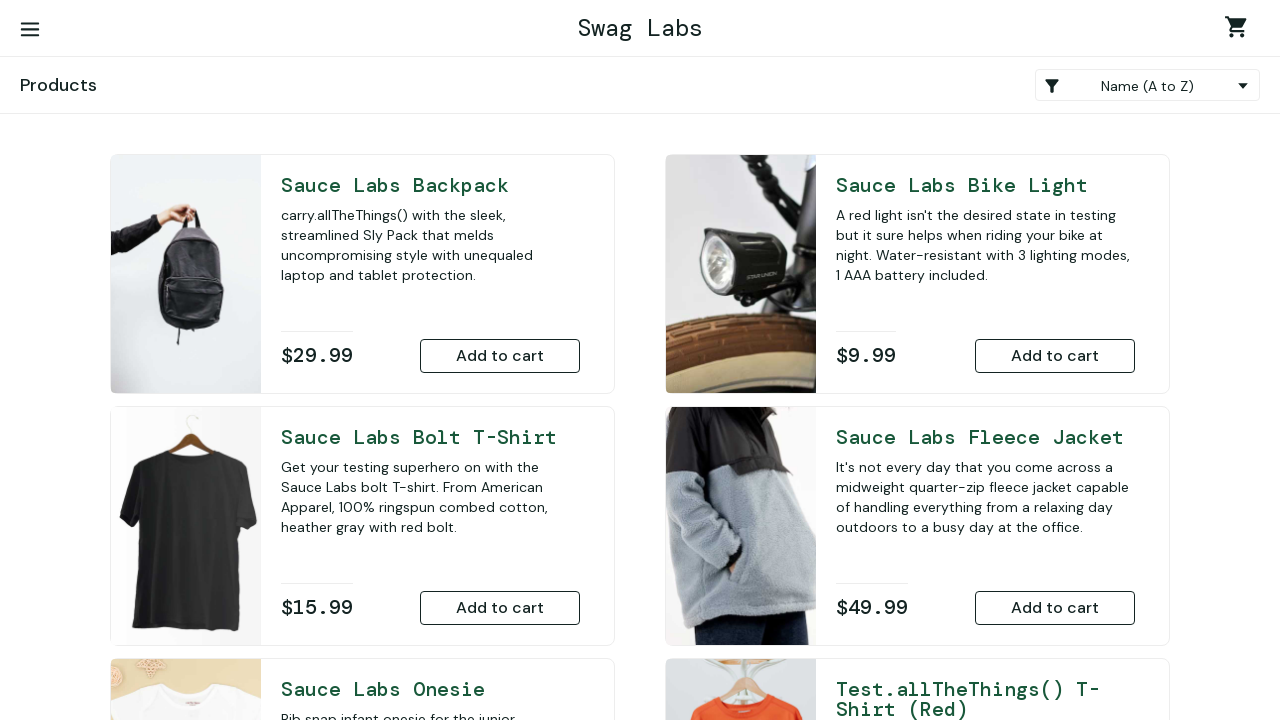

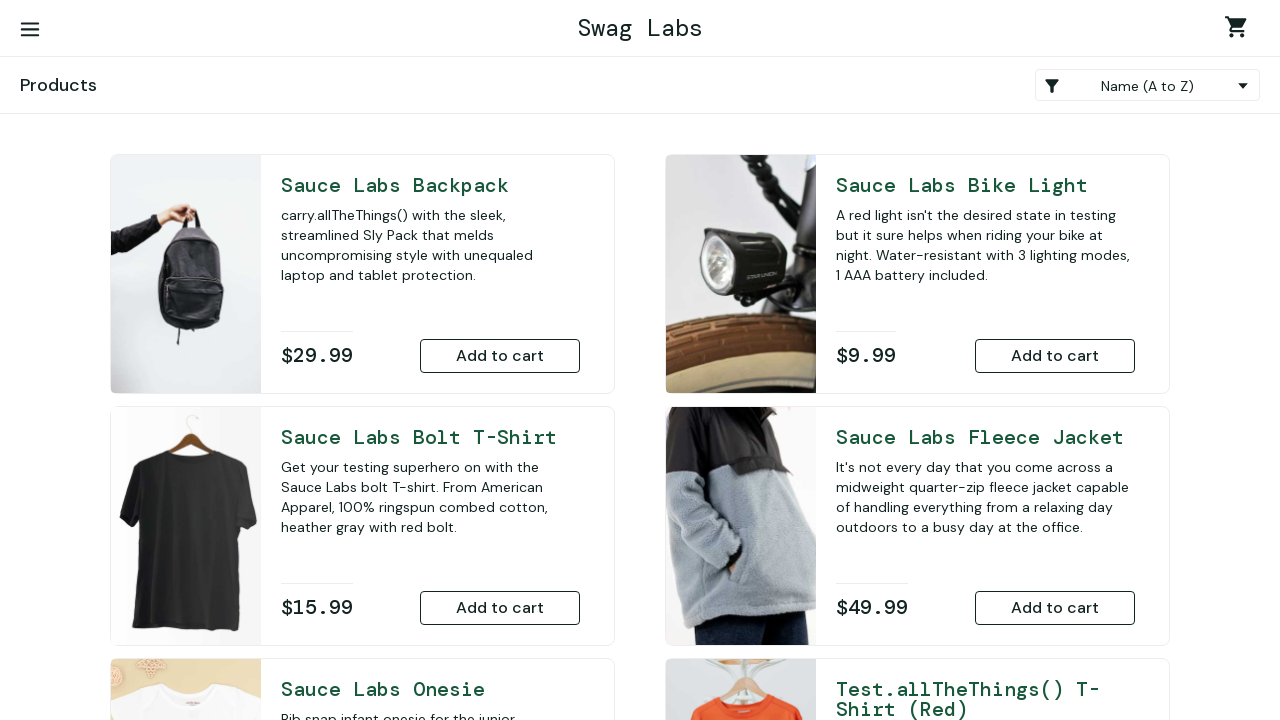